Tests clicking a button that triggers an alert, accepting the alert, then accepting a second alert, and verifying navigation to the alerted page

Starting URL: https://kristinek.github.io/site/examples/alerts_popups

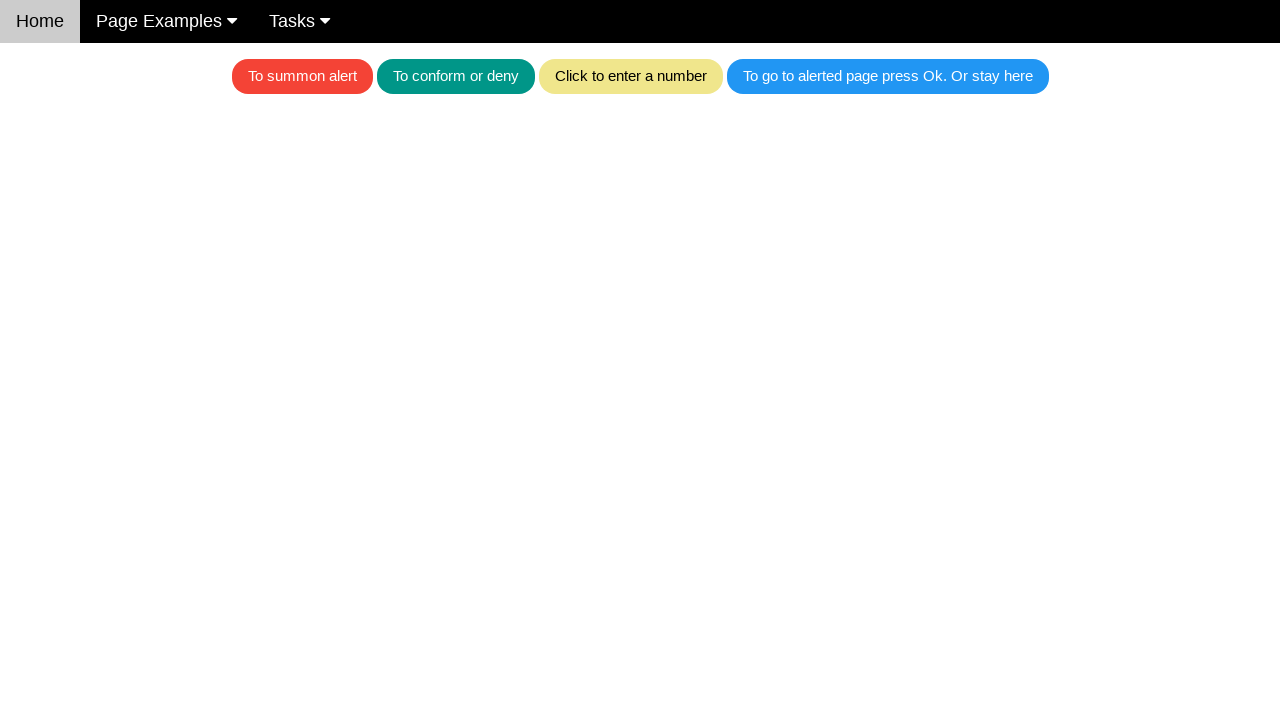

Clicked the blue button to trigger first alert at (888, 76) on .w3-blue
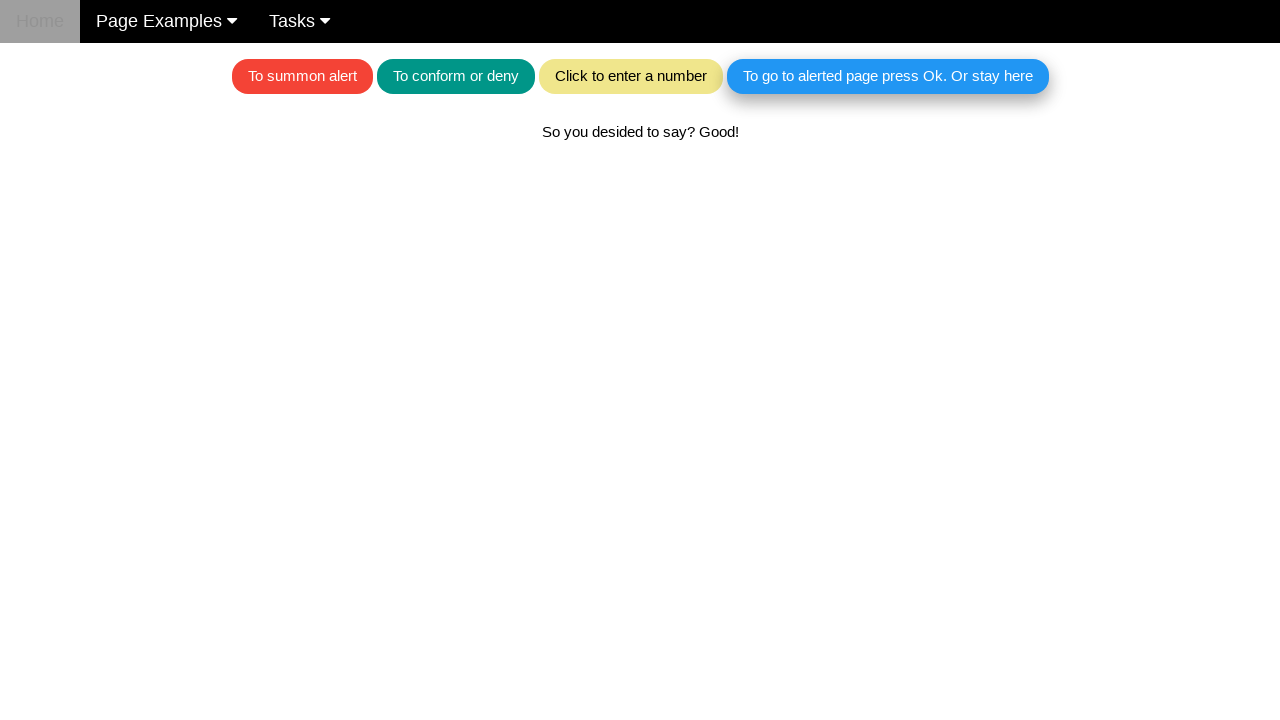

Set up dialog handler to accept alerts
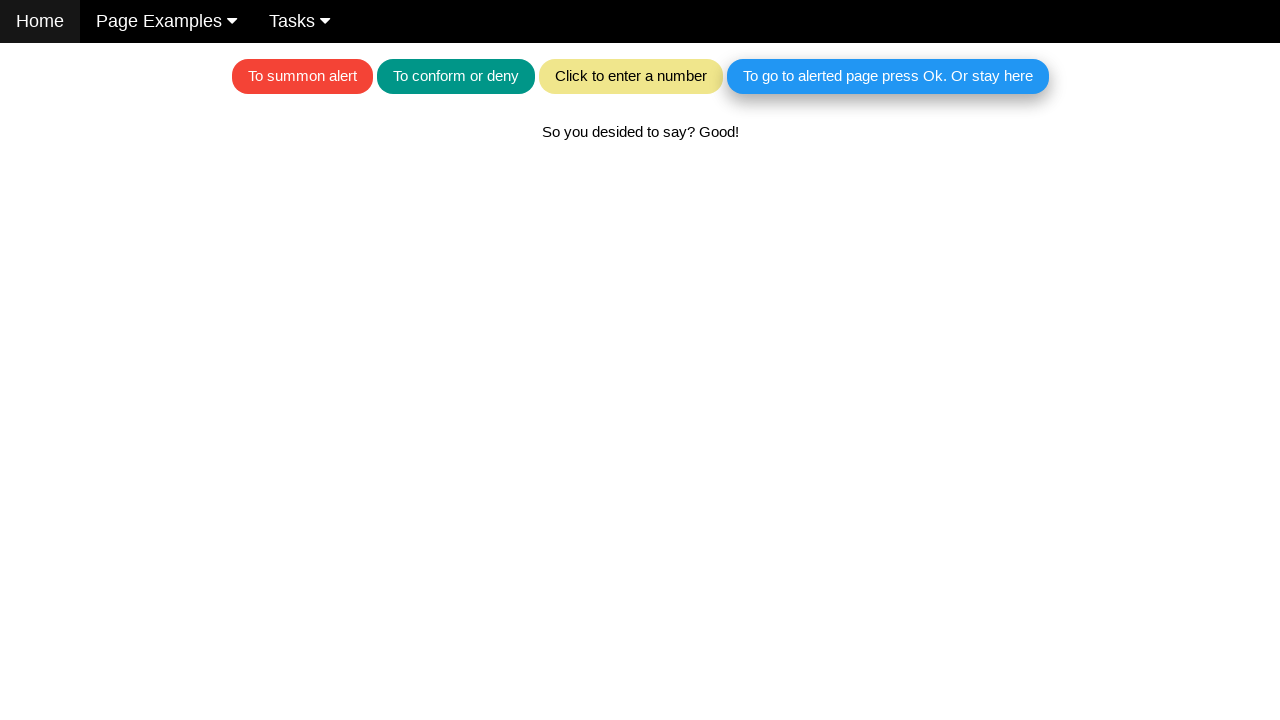

Clicked the blue button to trigger second alert at (888, 76) on .w3-blue
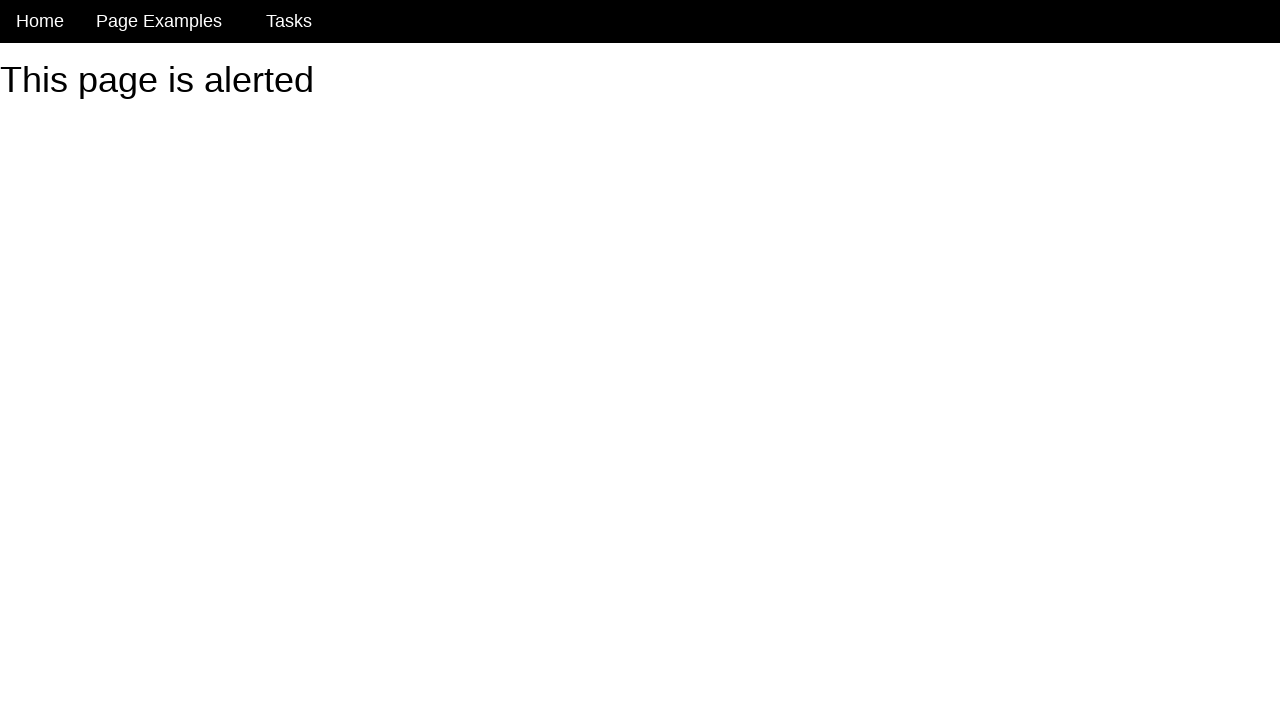

Successfully navigated to alerted page after accepting alerts
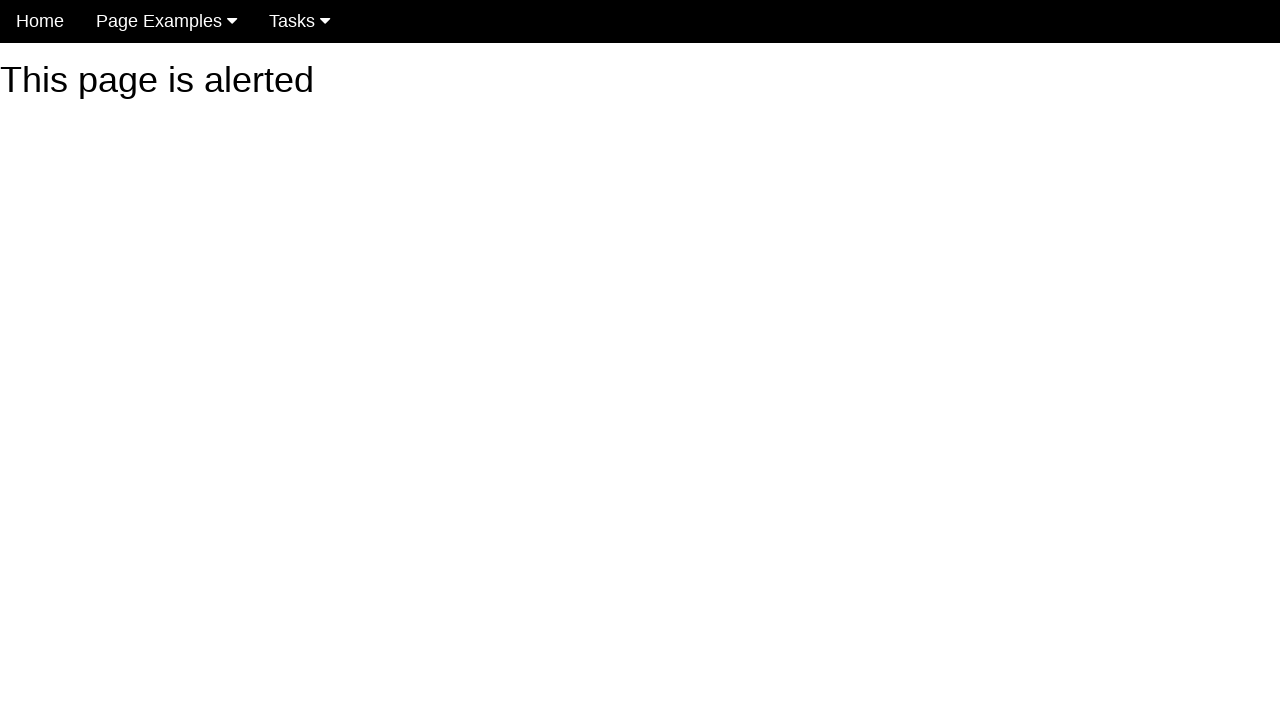

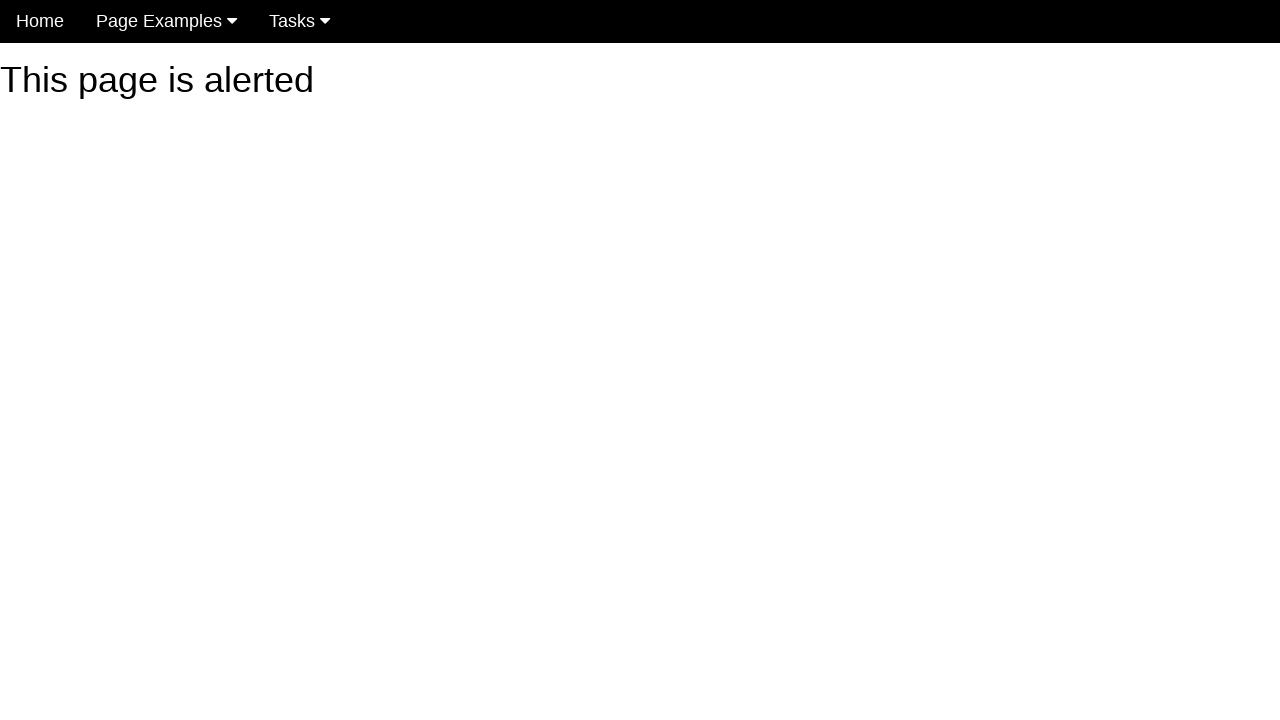